Tests right-click context menu functionality by right-clicking an element and selecting the "Copy" option from the context menu

Starting URL: https://swisnl.github.io/jQuery-contextMenu/demo.html

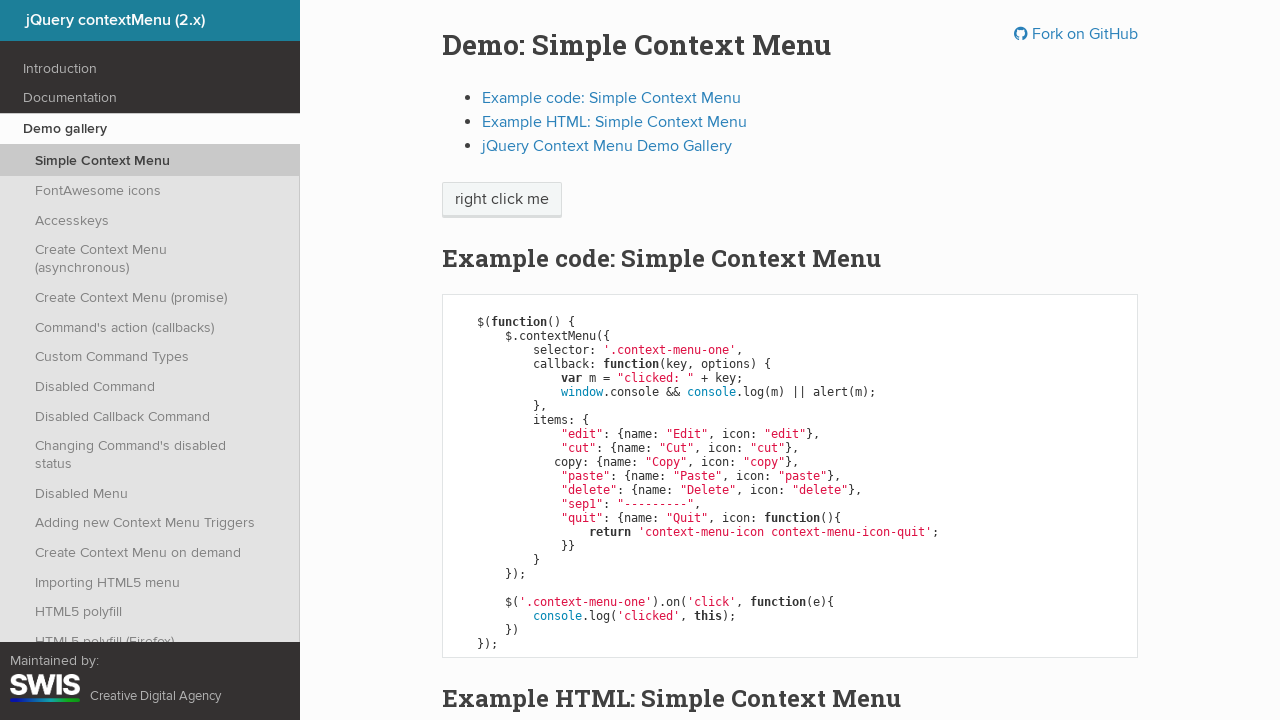

Located the 'right click me' element
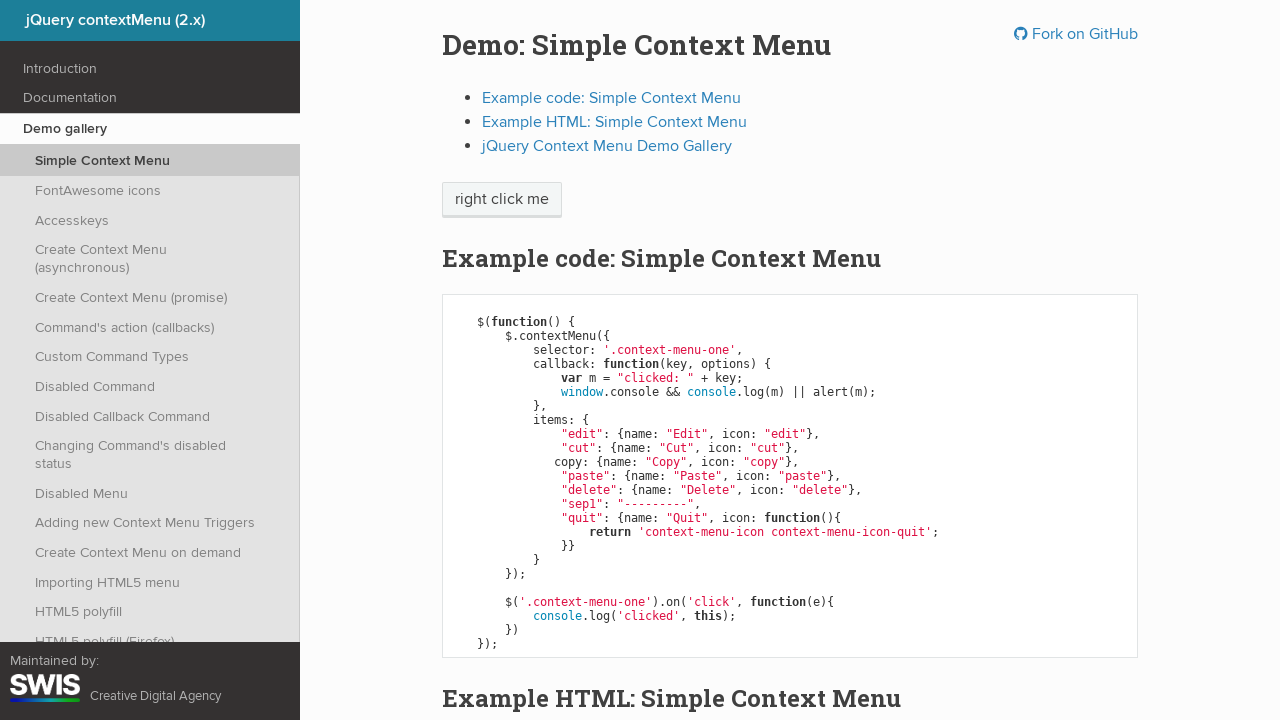

Right-clicked the element to open context menu at (502, 200) on xpath=//span[text()='right click me']
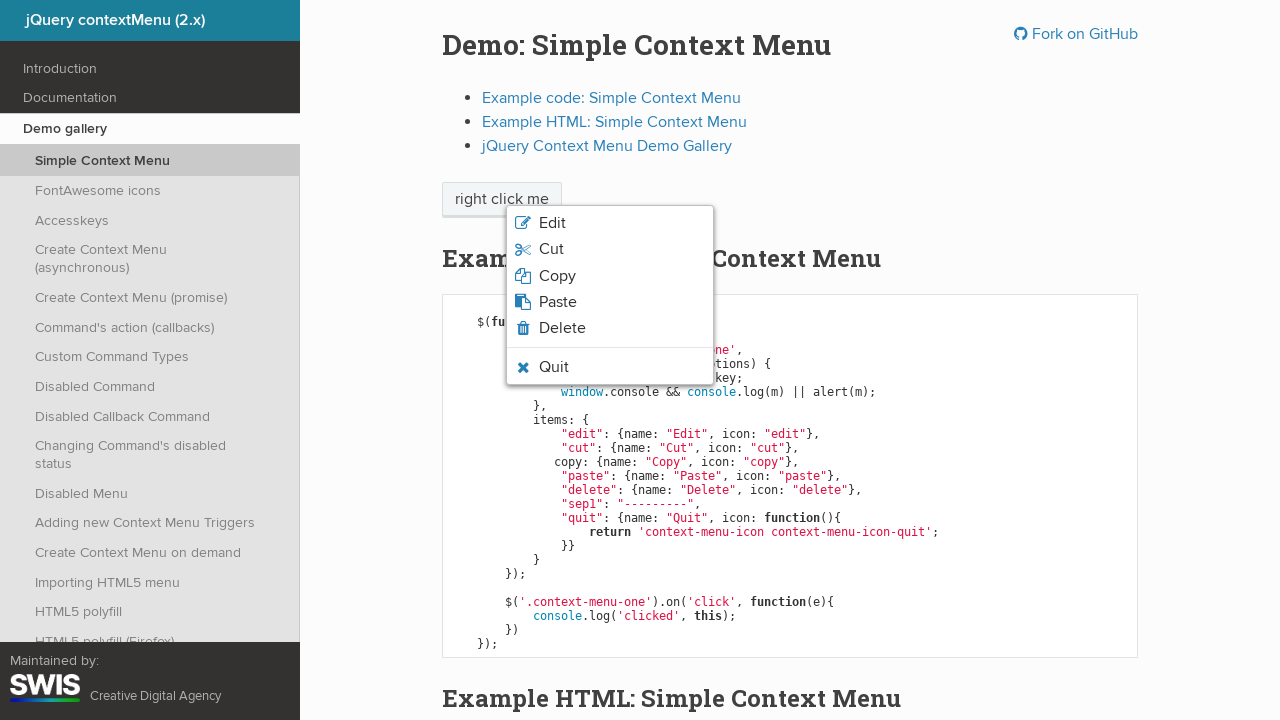

Clicked 'Copy' option from context menu at (557, 276) on css=ul.context-menu-list span >> internal:has-text="Copy"i
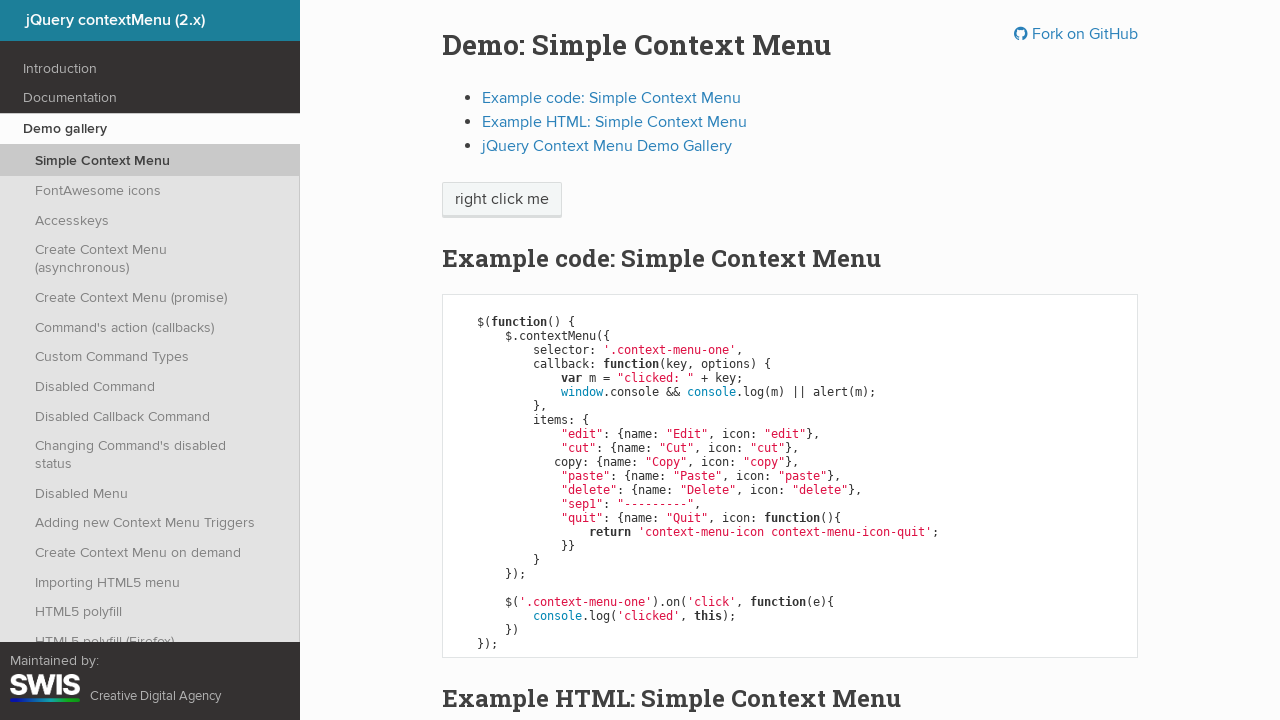

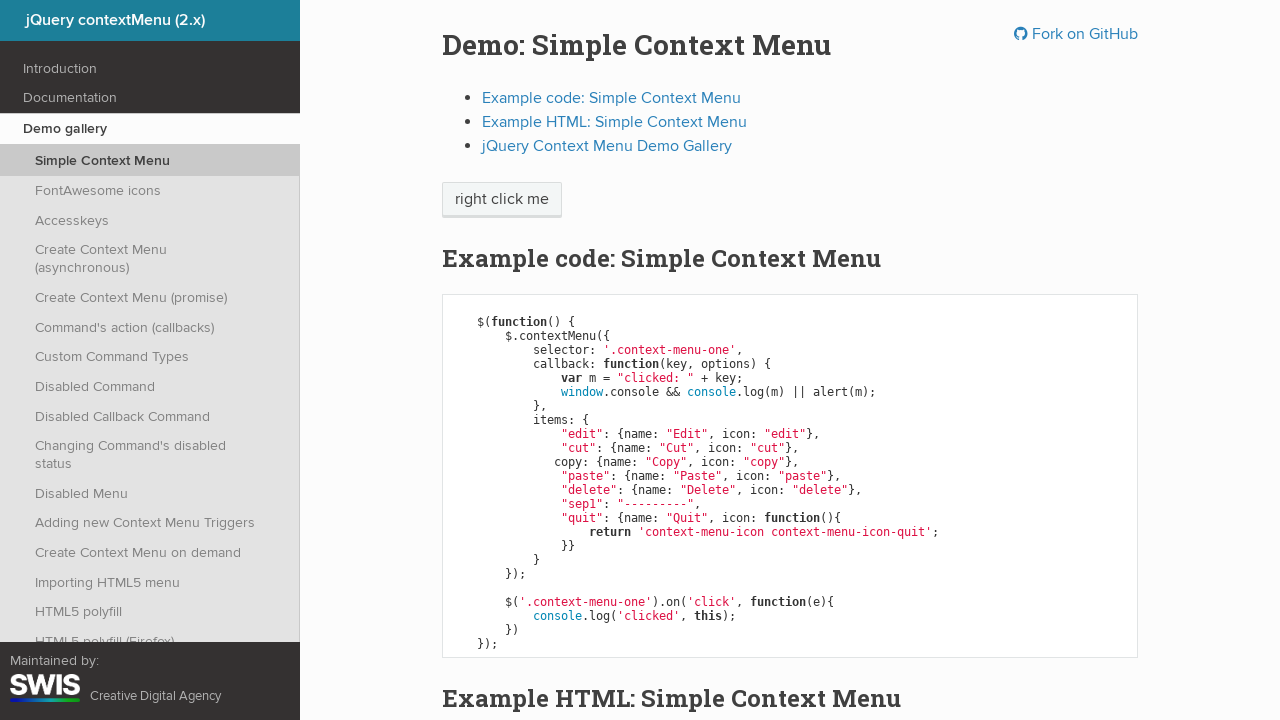